Tests form validation by entering only a password and clicking login, then verifying the username required error message appears

Starting URL: https://www.saucedemo.com/

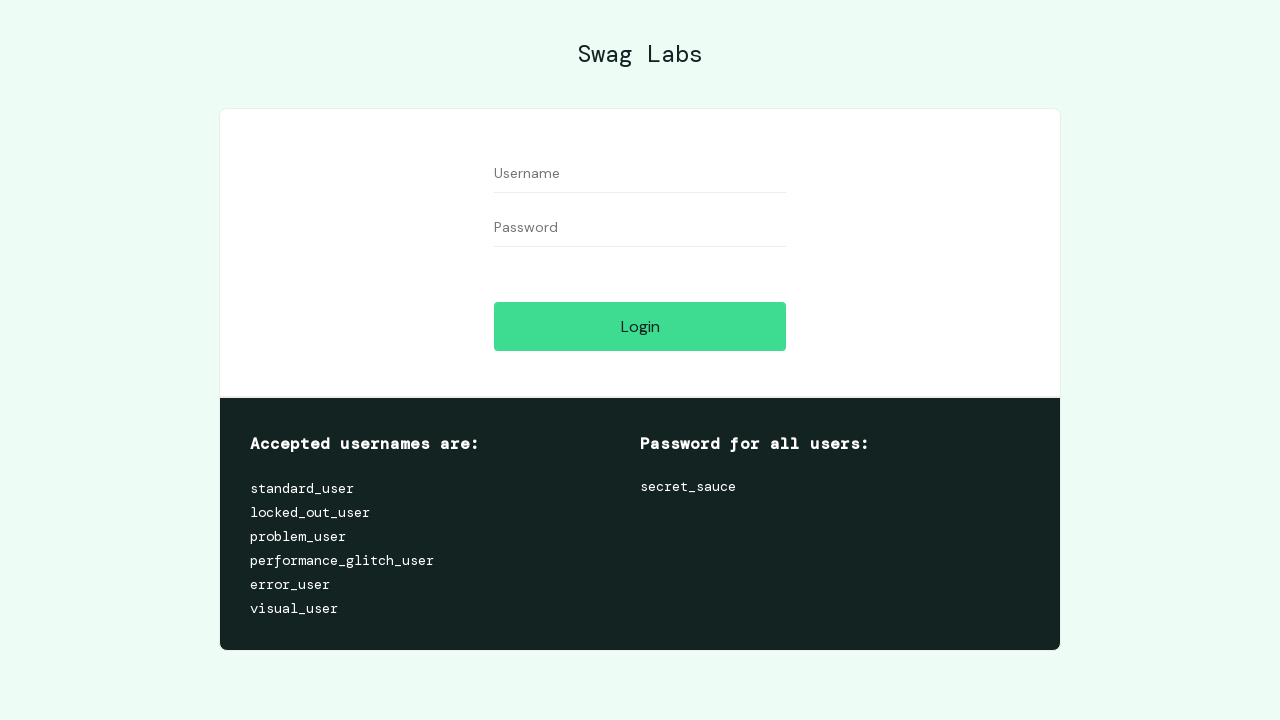

Navigated to Sauce Demo login page
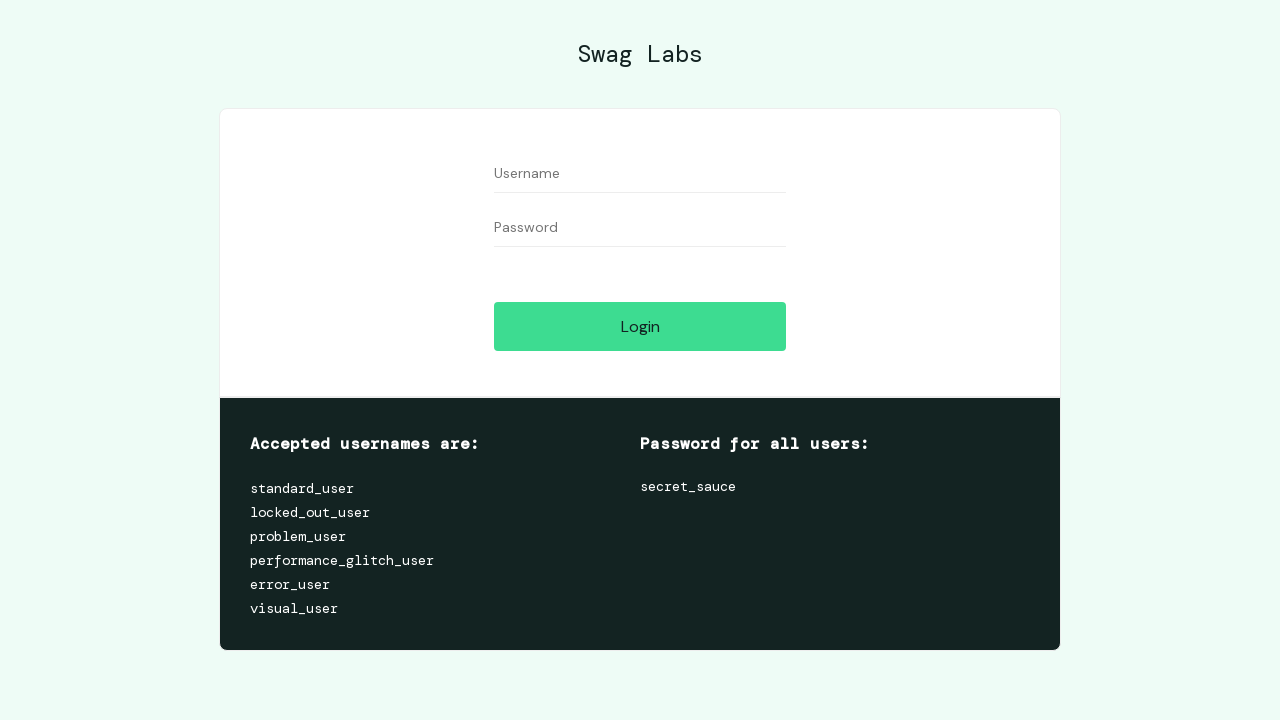

Filled password field with 'secret_sauce' on #password
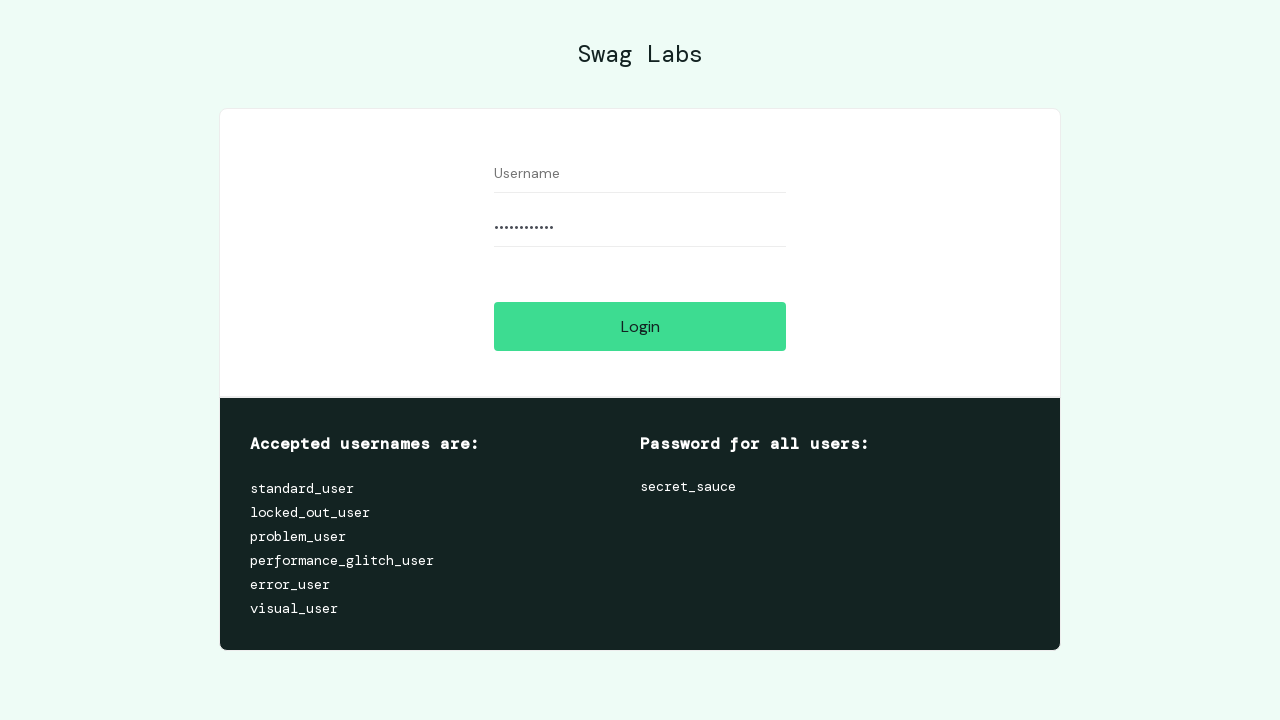

Clicked login button without entering username at (640, 326) on #login-button
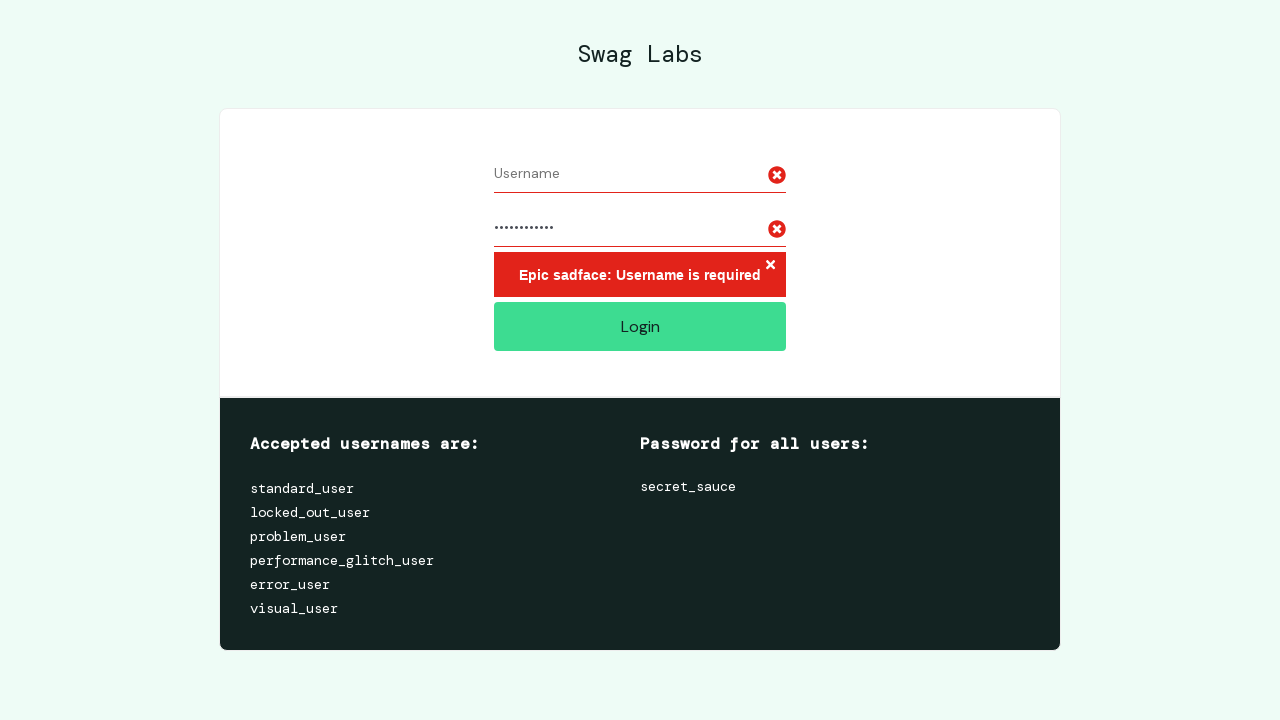

Username required error message appeared
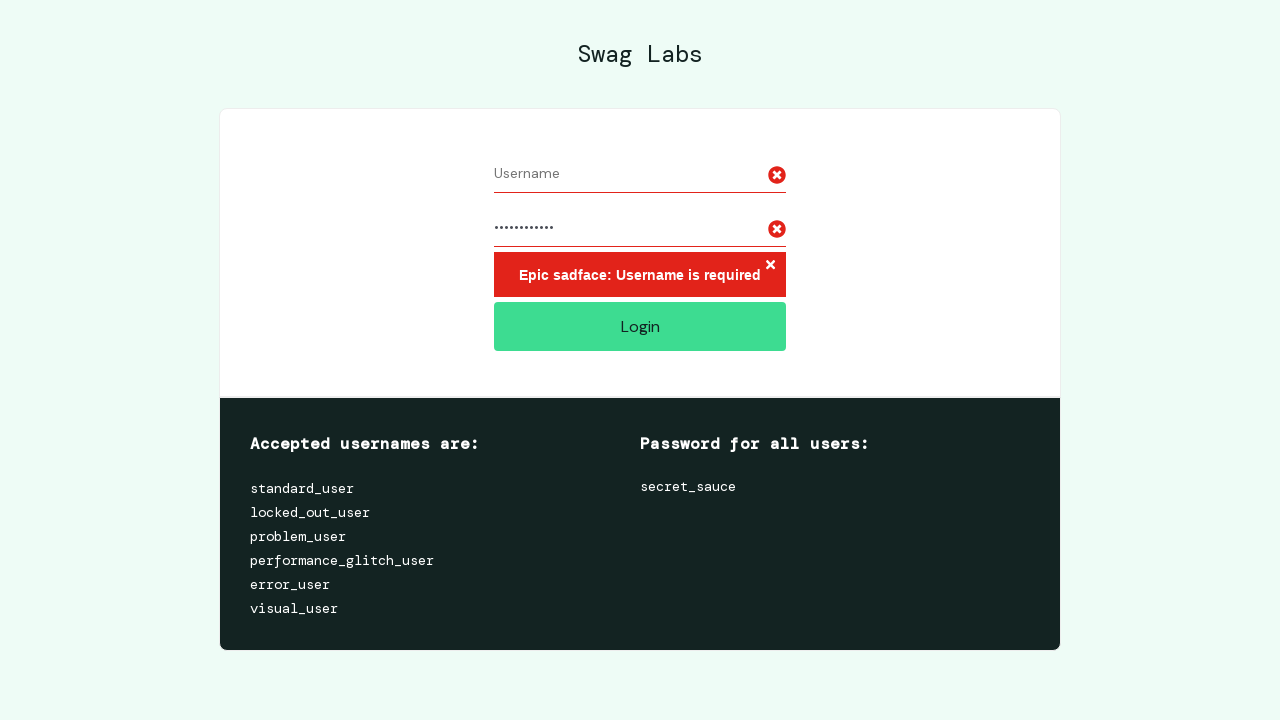

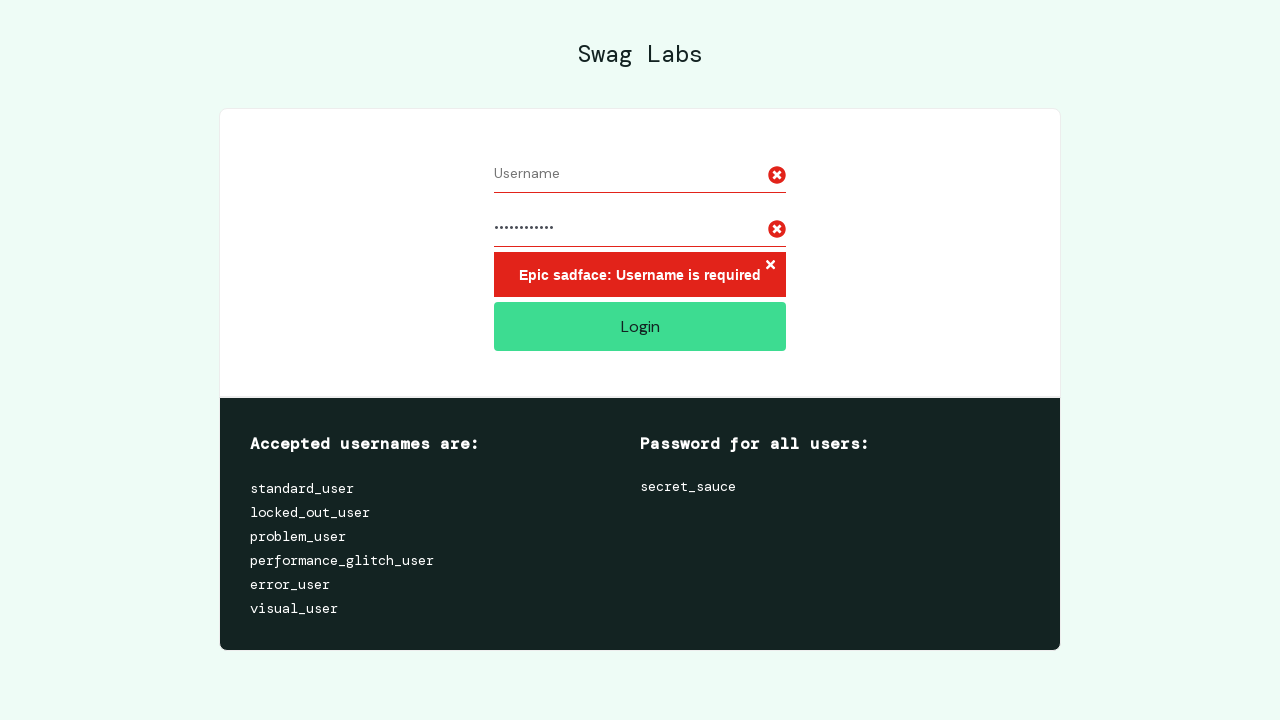